Tests the subscription functionality on the Automation Exercise website by scrolling to the footer, entering an email address in the subscription form, and verifying the success message appears.

Starting URL: https://automationexercise.com

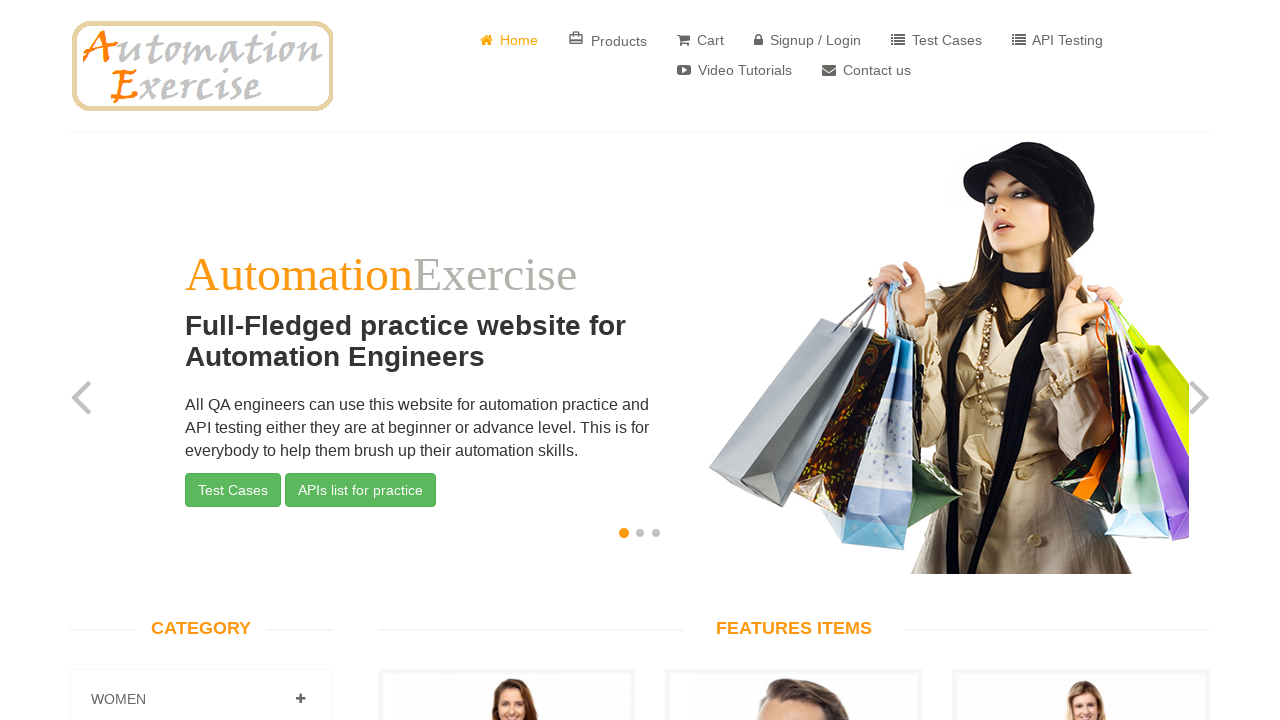

Verified Automation text is visible on home page
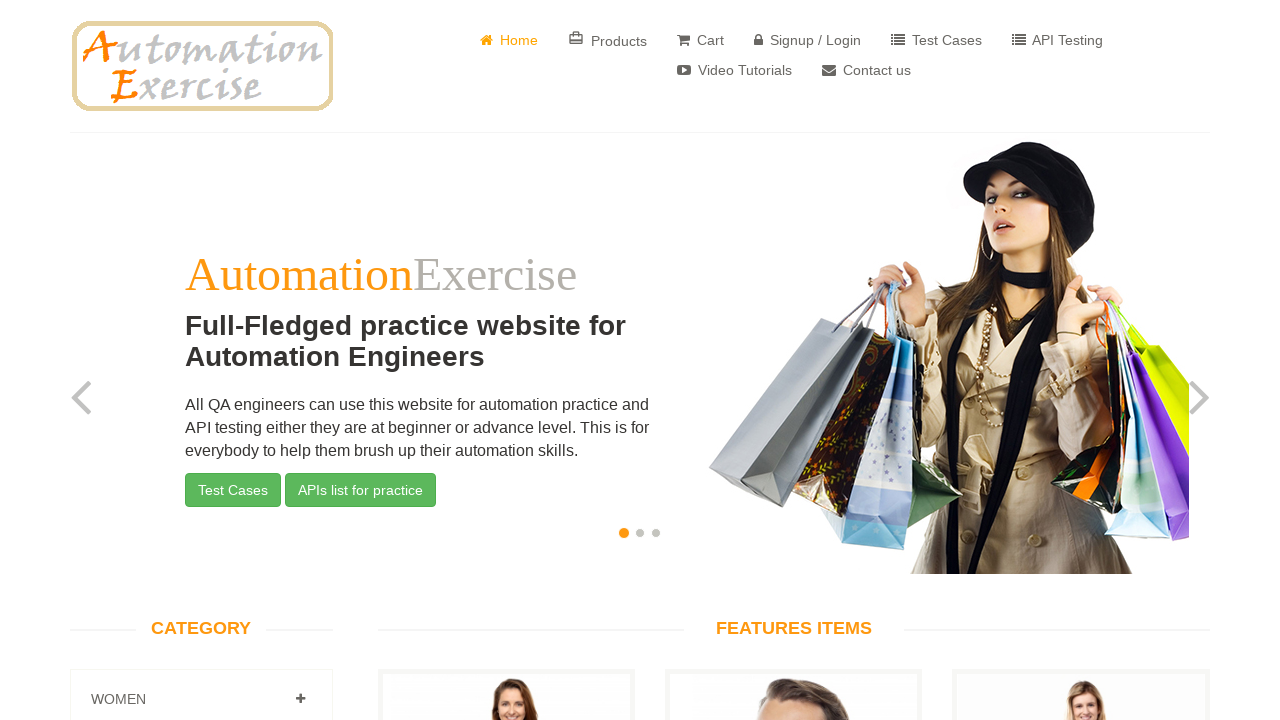

Scrolled to footer section
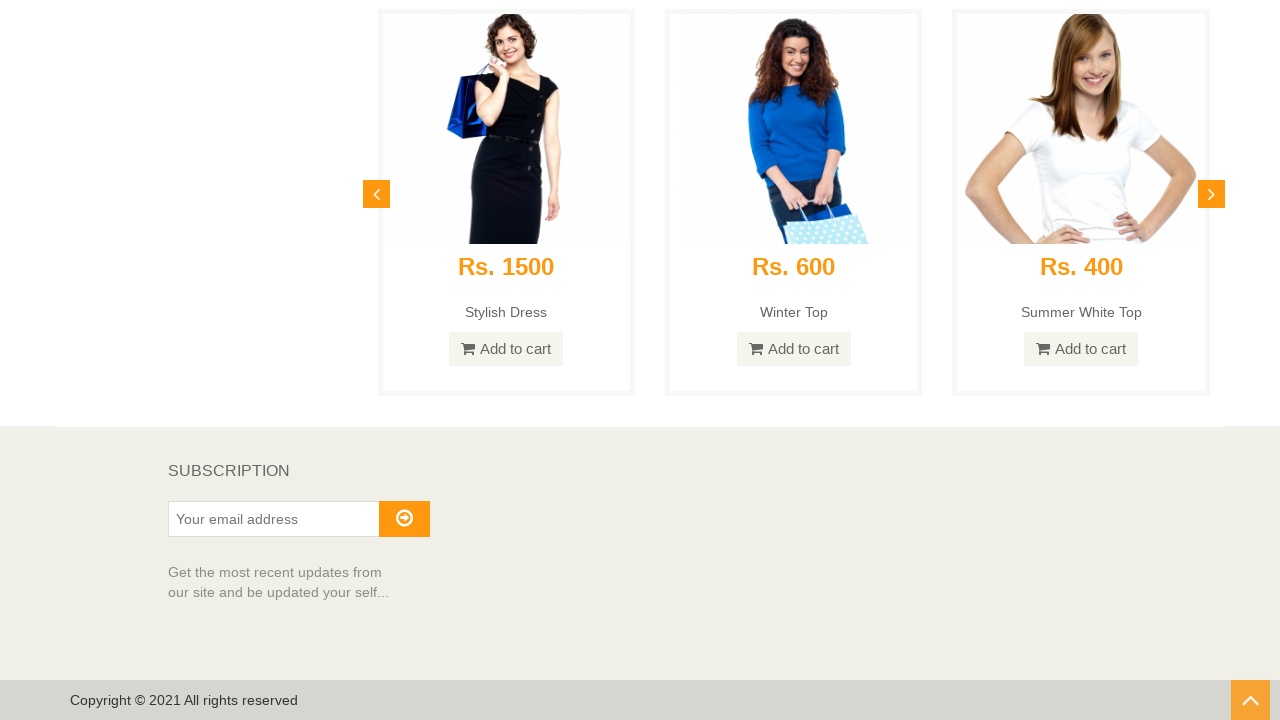

Verified Subscription section is visible
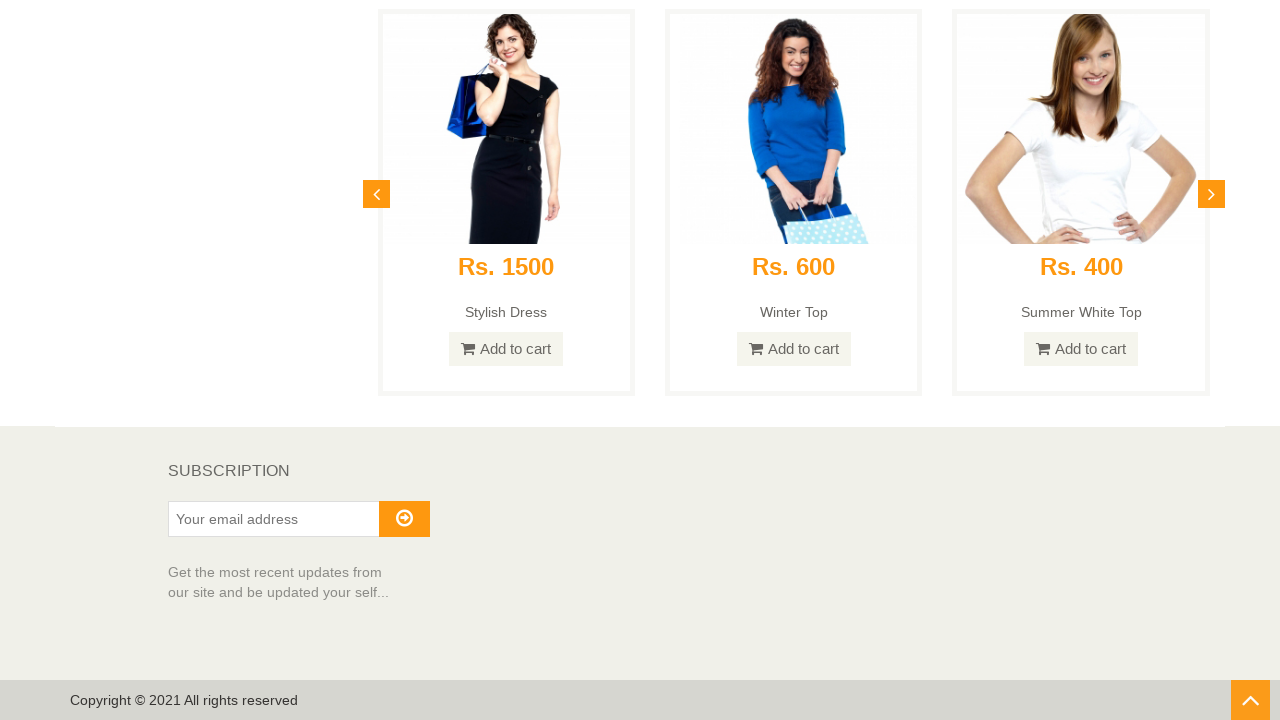

Entered email address 'randomuser847@testmail.com' in subscription field on #susbscribe_email
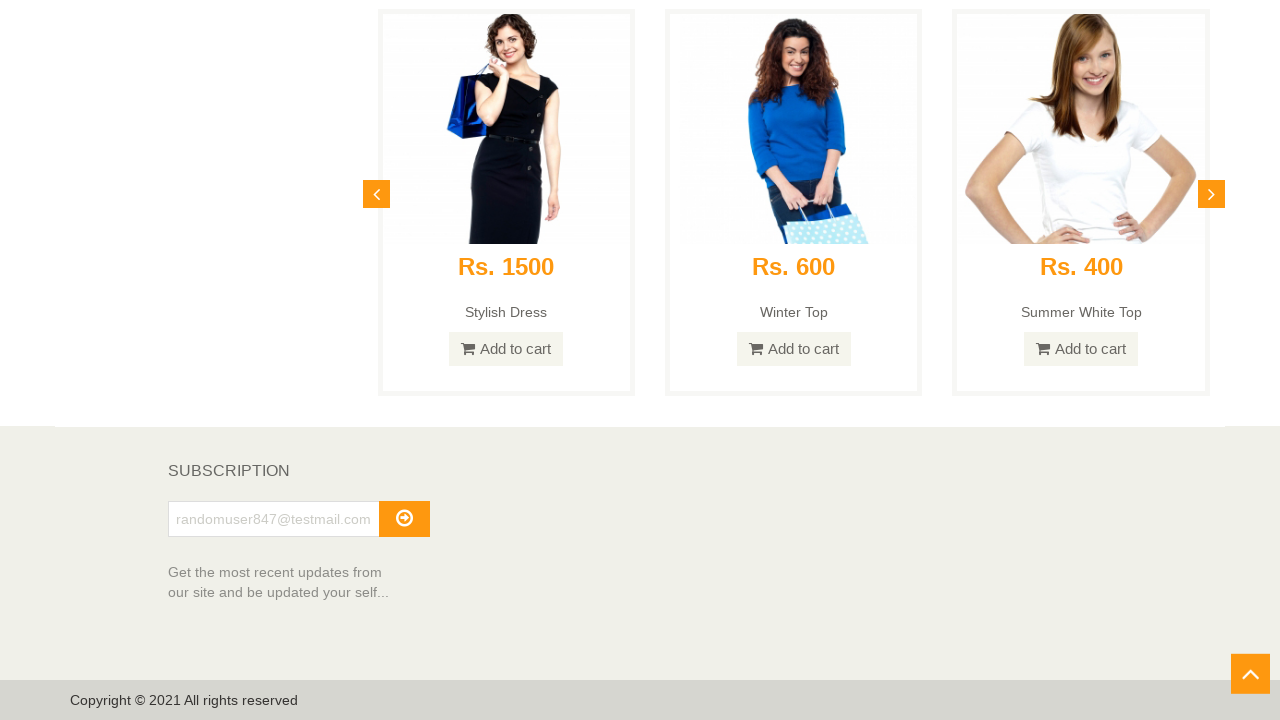

Clicked subscribe button to submit email at (404, 519) on button[type='submit']
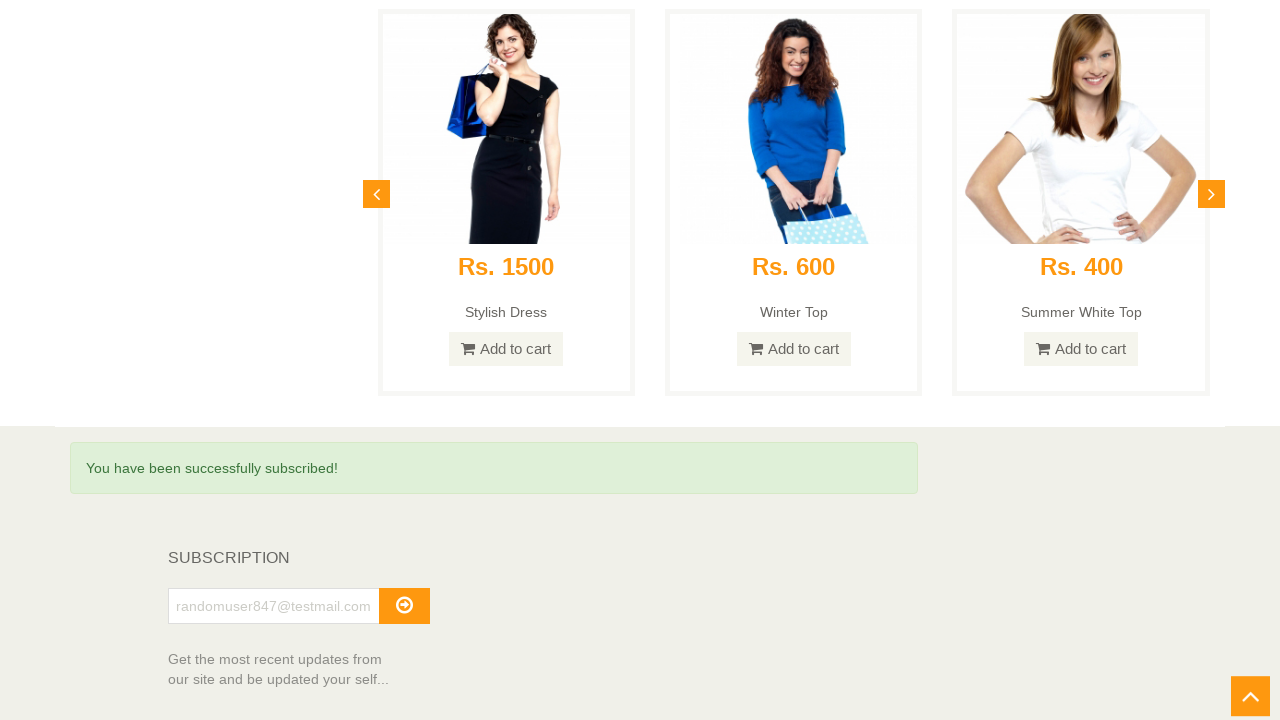

Verified subscription success message appeared
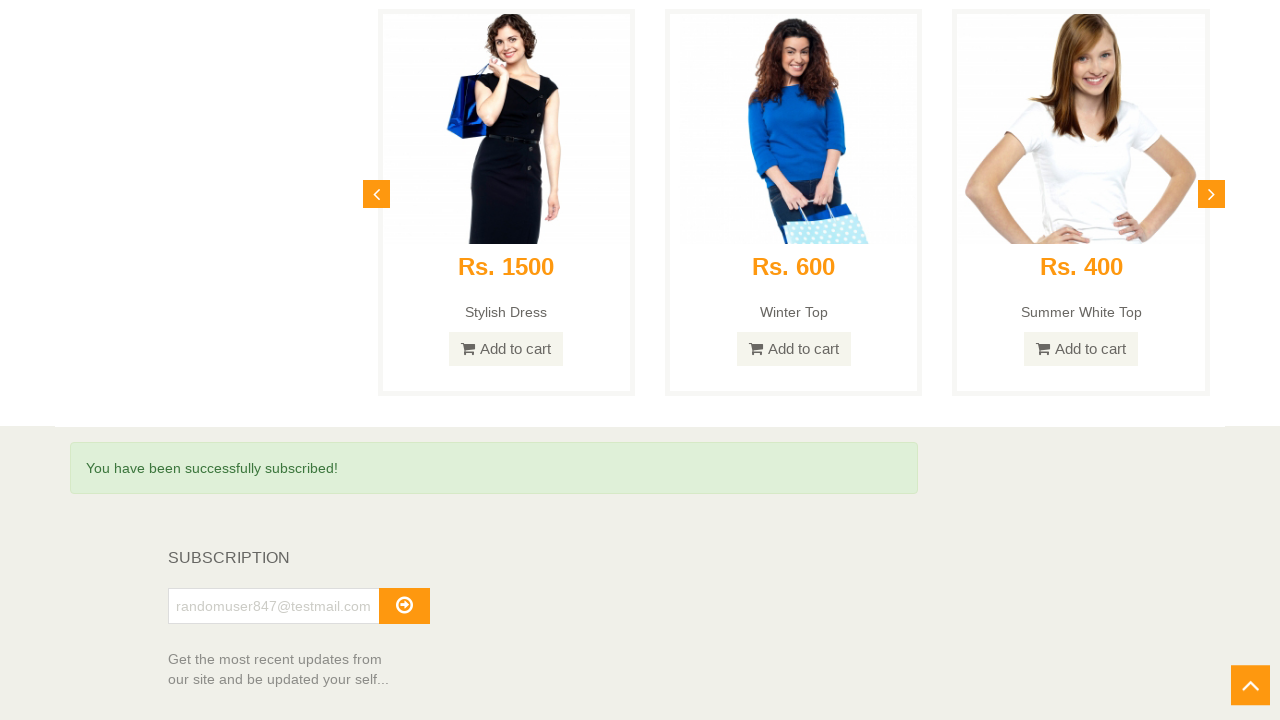

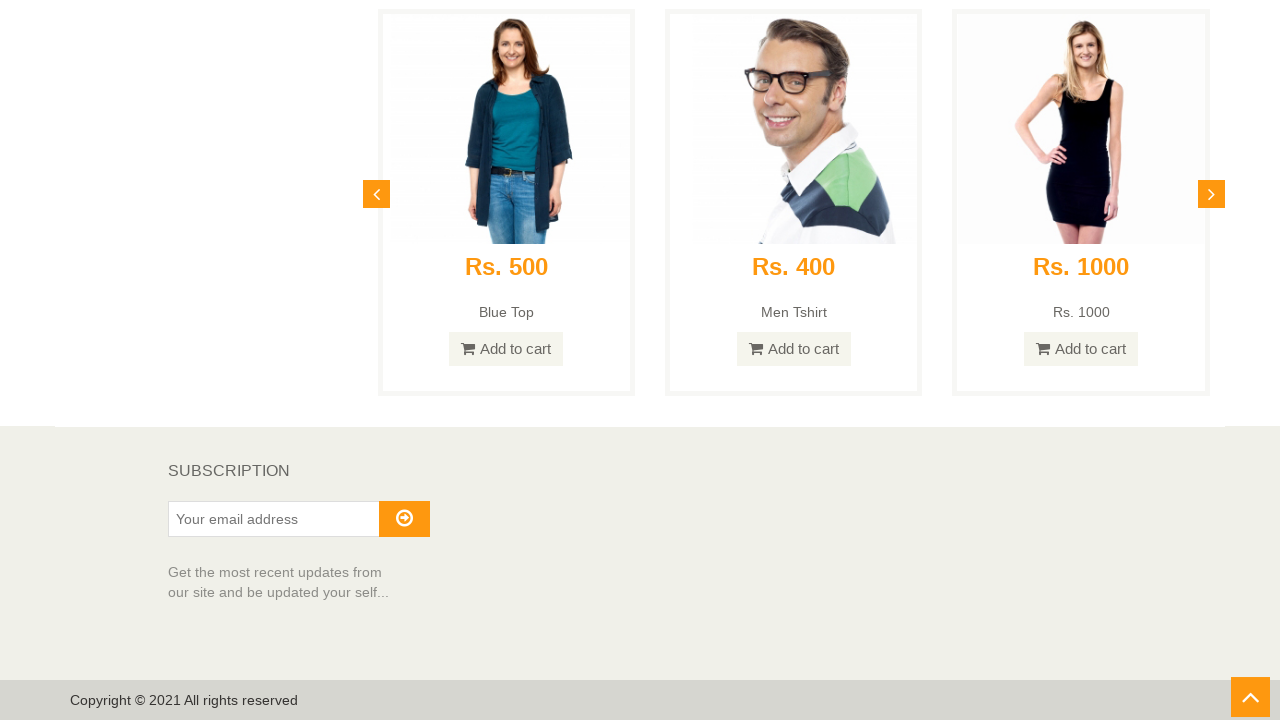